Tests the CrossFit website by navigating to the home page, clicking on the store button to open the CrossFit store in a new tab, and attempting to interact with a popup and product elements.

Starting URL: http://www.crossfit.com

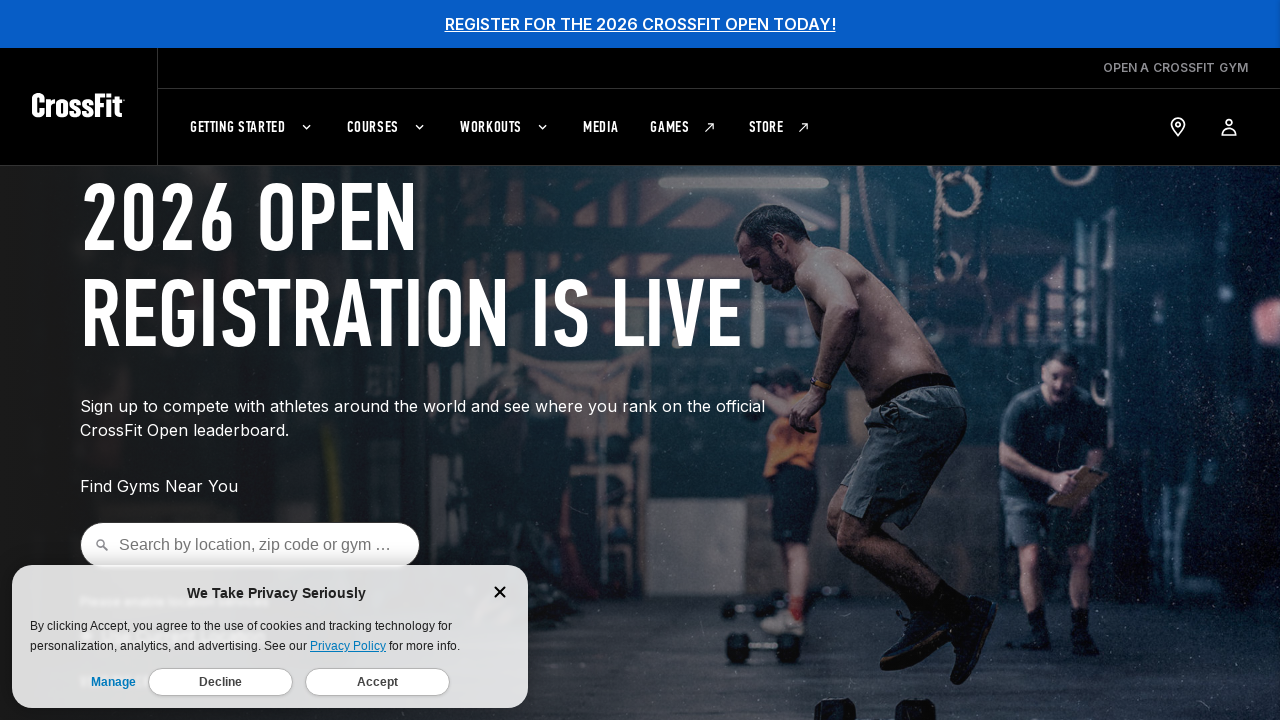

Clicked on CrossFit store button to open store in new tab at (780, 127) on xpath=//a[contains(@href,'store.crossfit')]
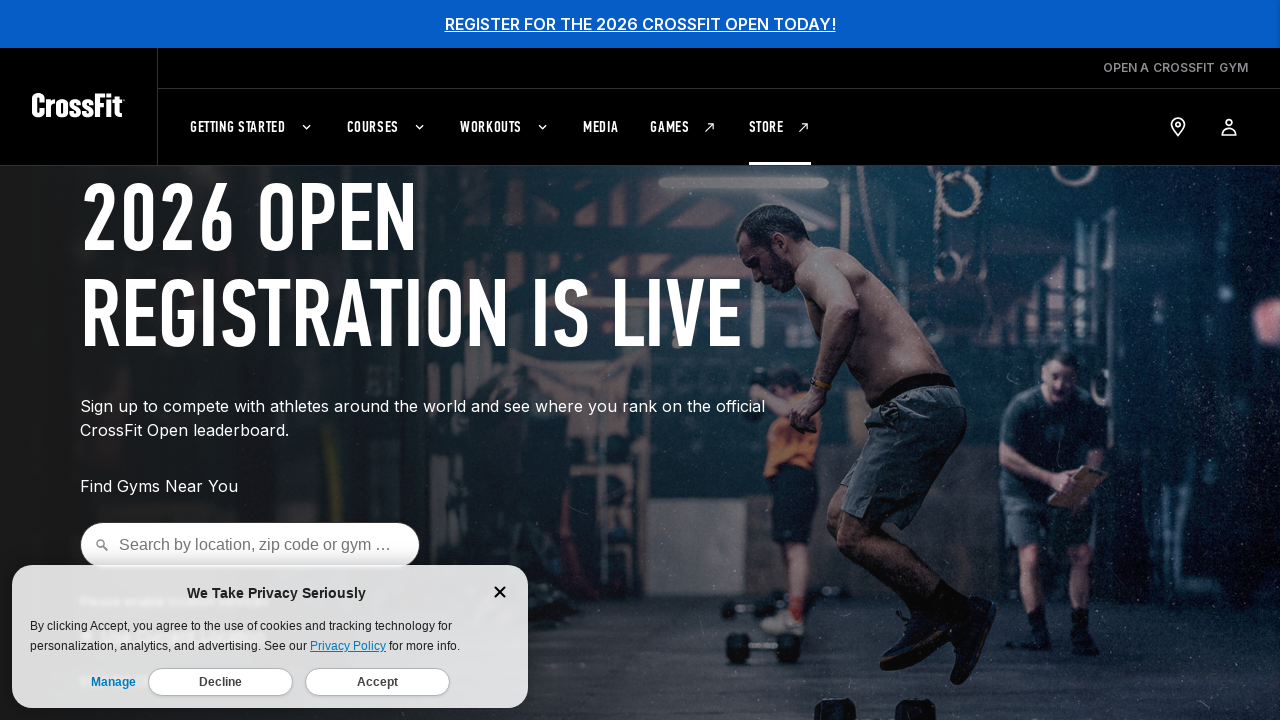

Switched to new CrossFit store tab and waited for page load
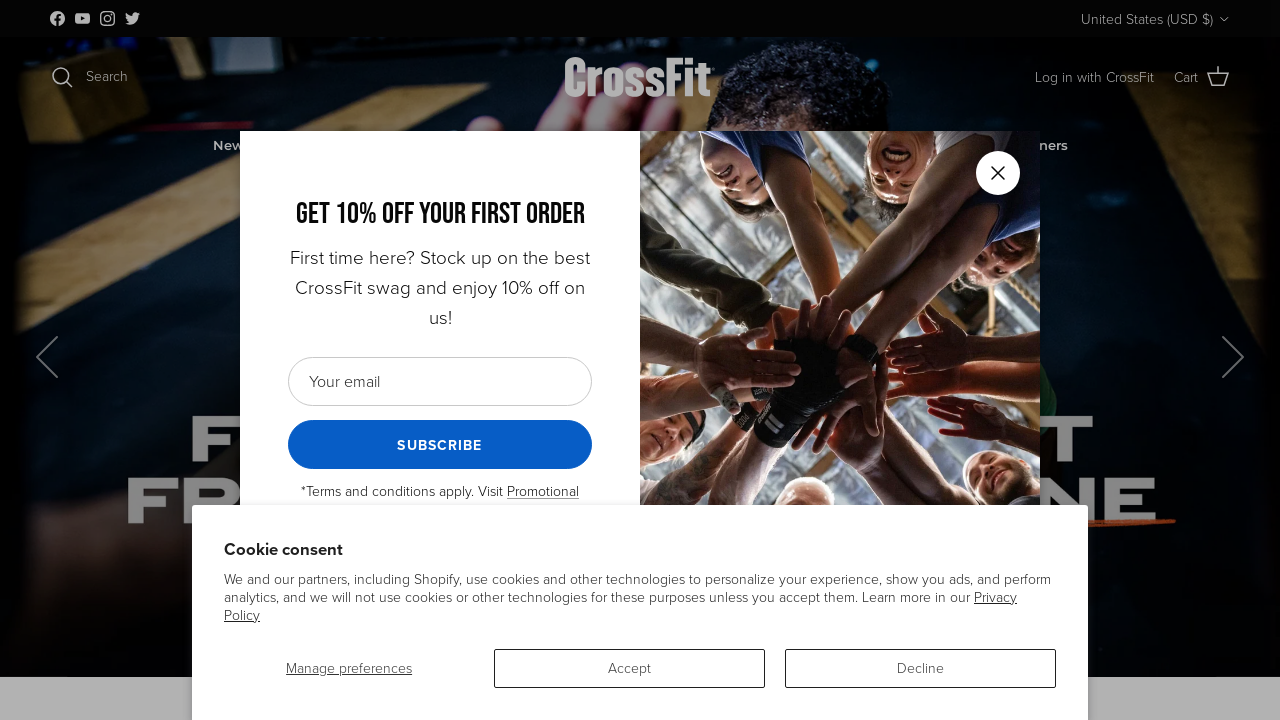

No popup found on store page on #popUp-close
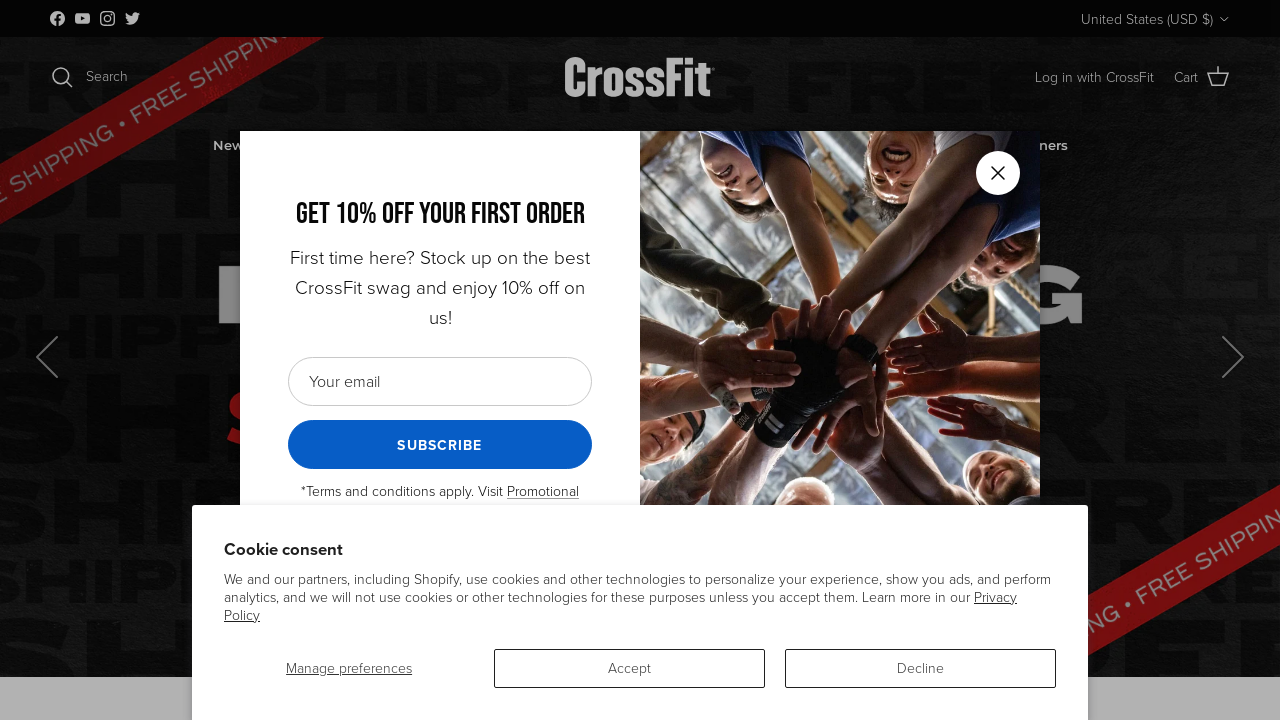

Store page content loaded successfully
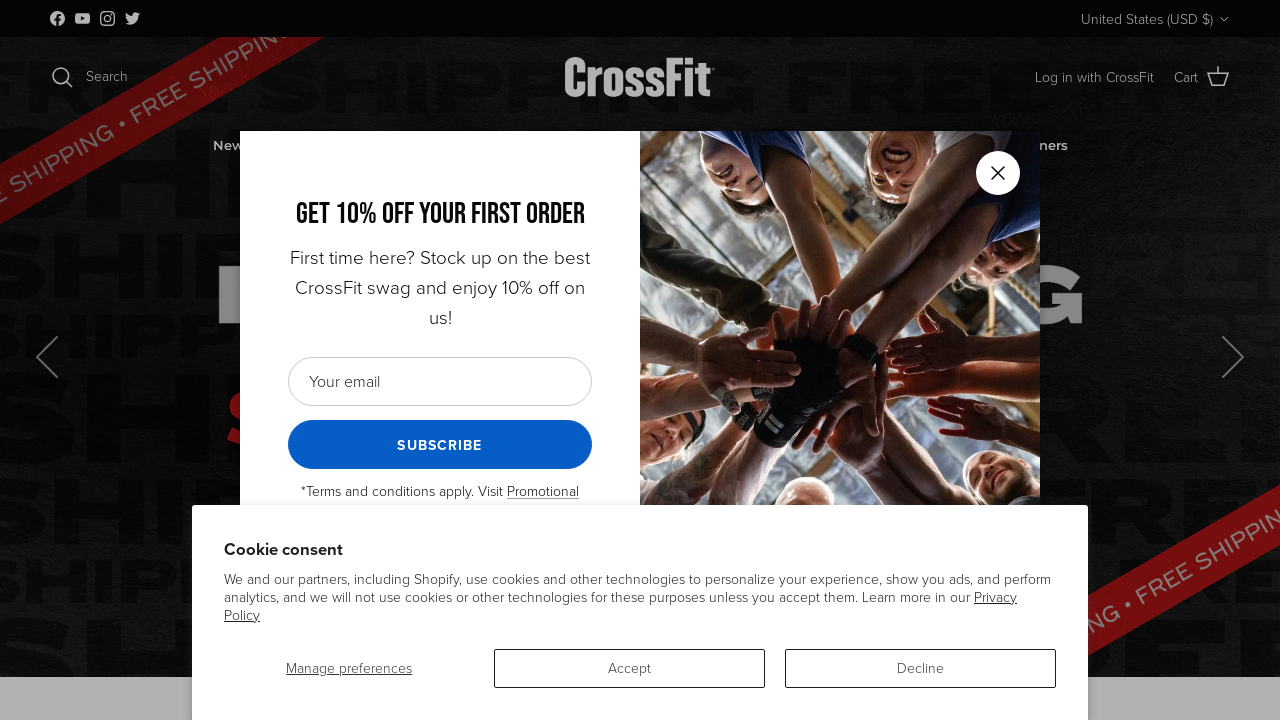

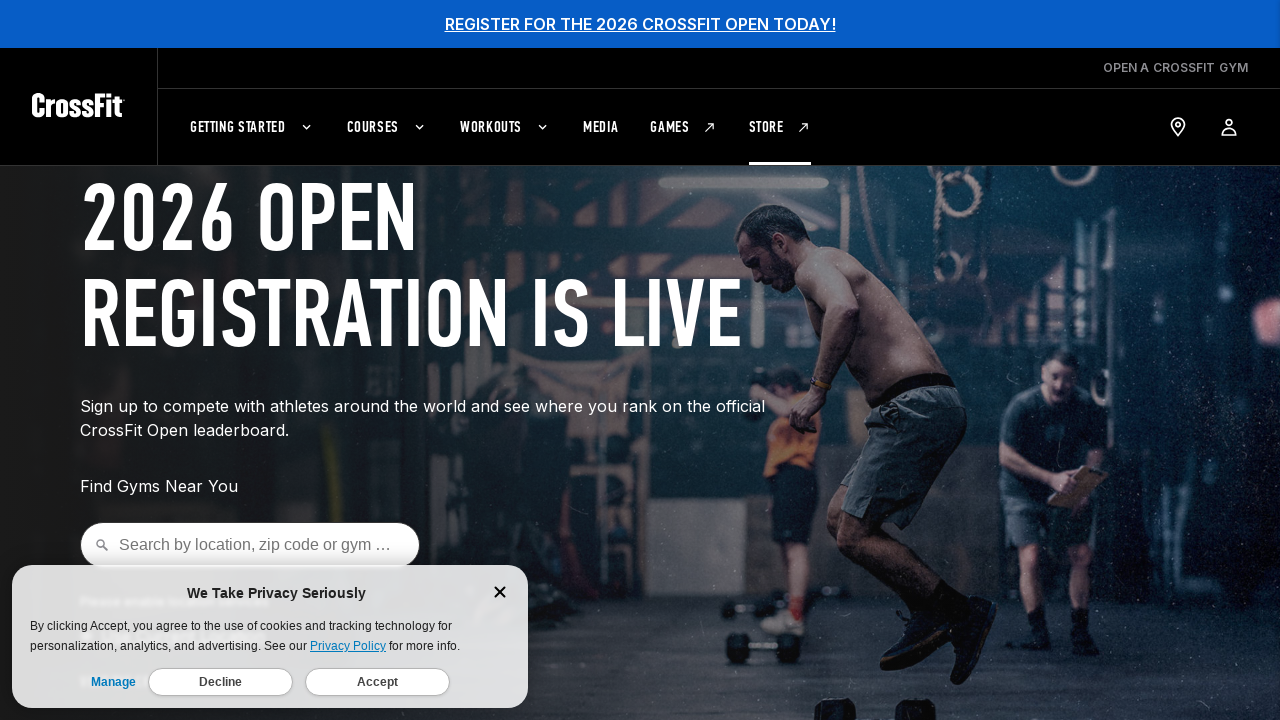